Tests JavaScript console logging by clicking buttons that trigger console.log and console.error, then verifying the messages were captured

Starting URL: https://www.selenium.dev/selenium/web/bidi/logEntryAdded.html

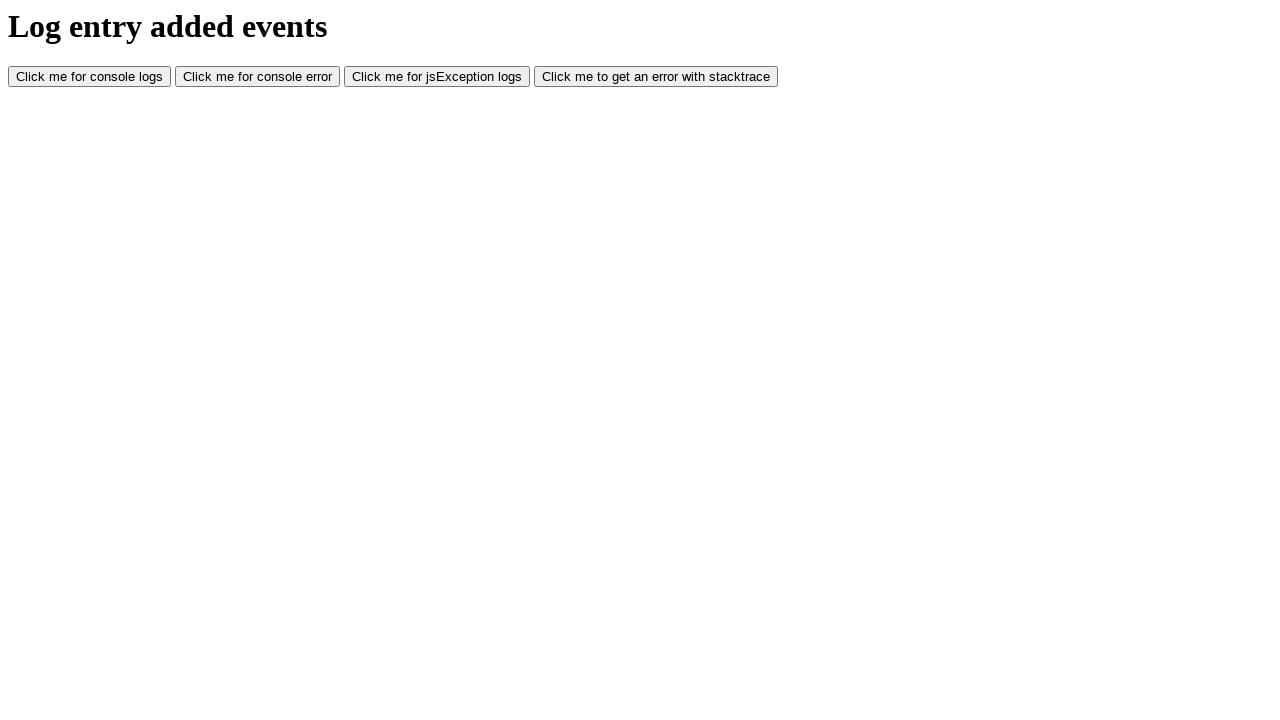

Set up console message capturing listener
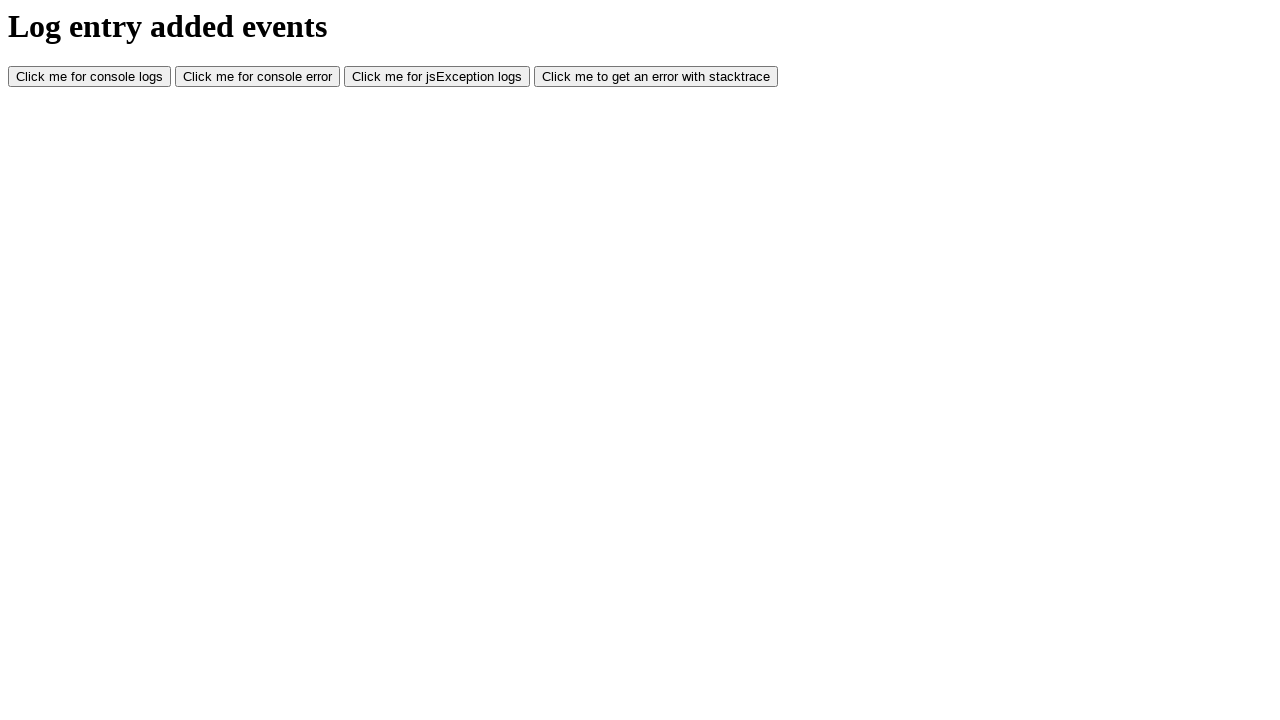

Clicked console log button at (90, 77) on #consoleLog
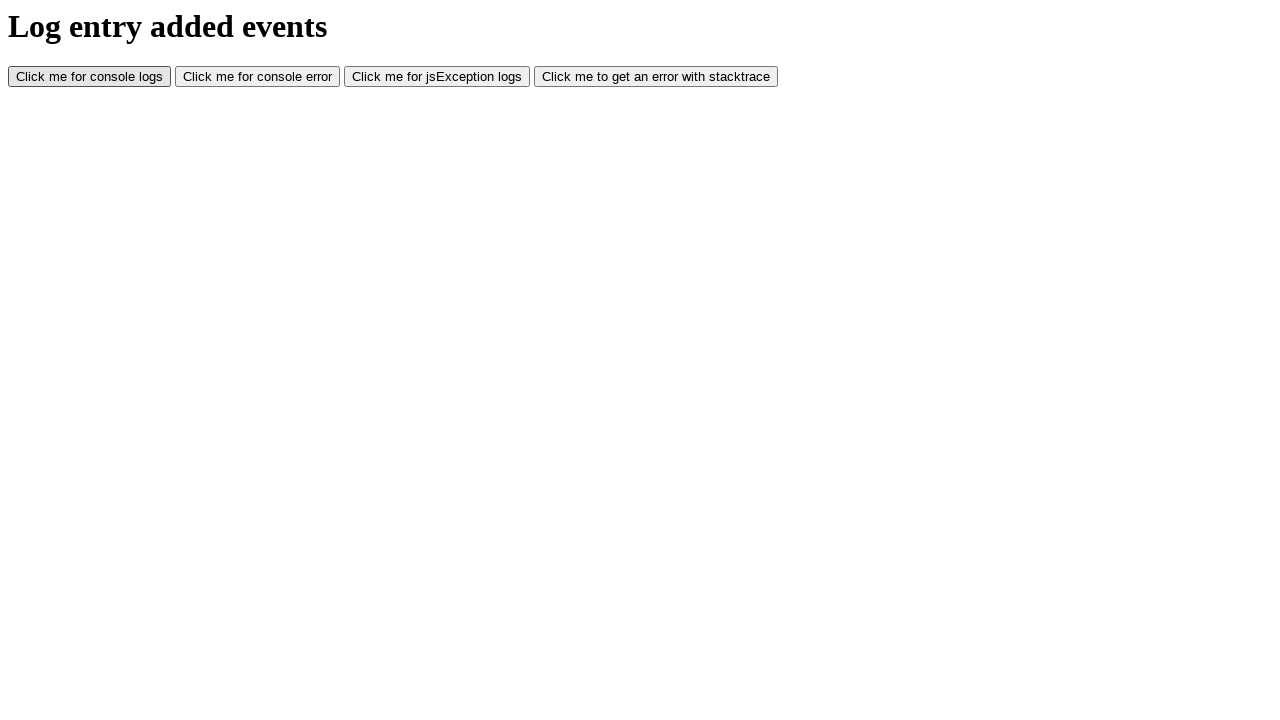

Clicked console error button at (258, 77) on #consoleError
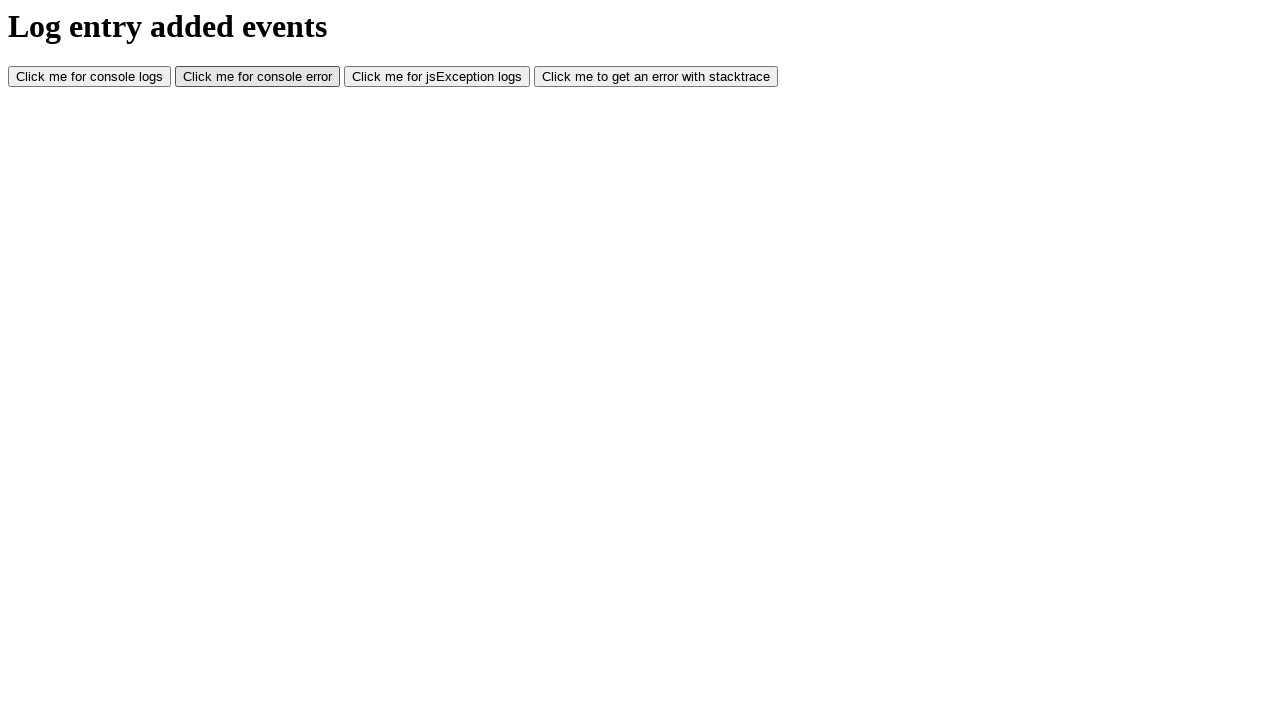

Waited 1000ms for console messages to be captured
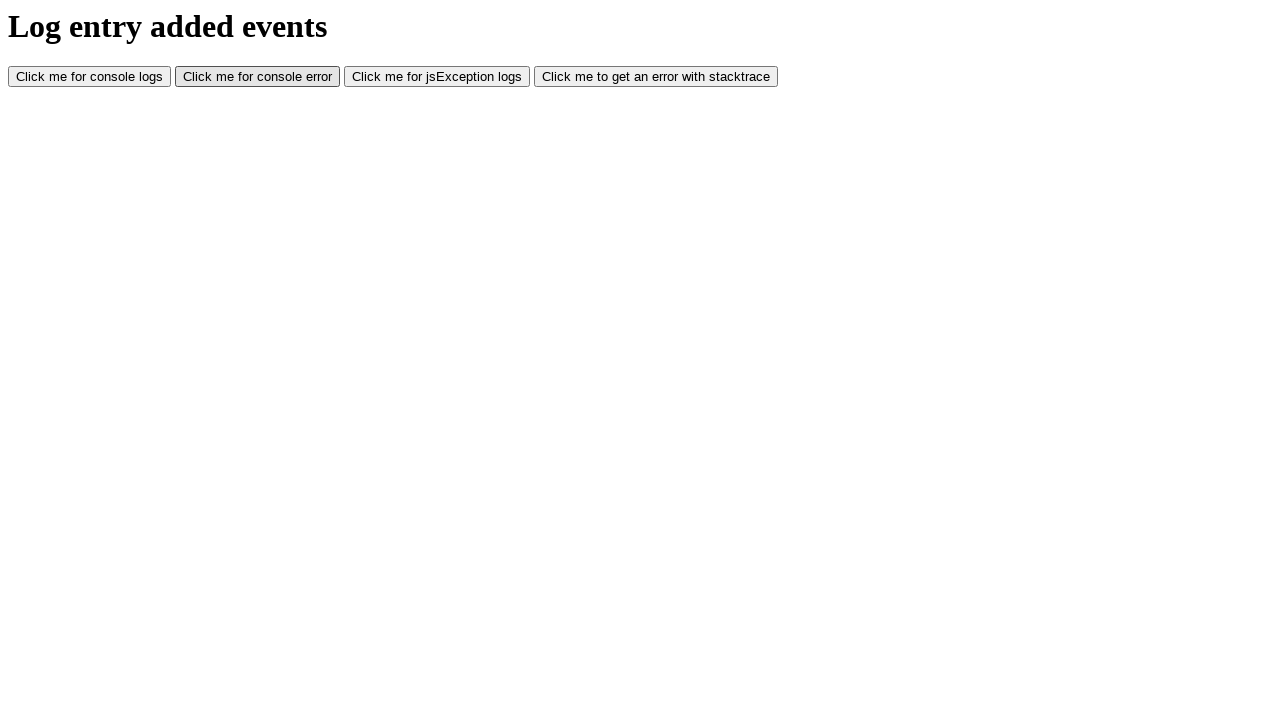

Verified 'Hello, world!' console message was captured
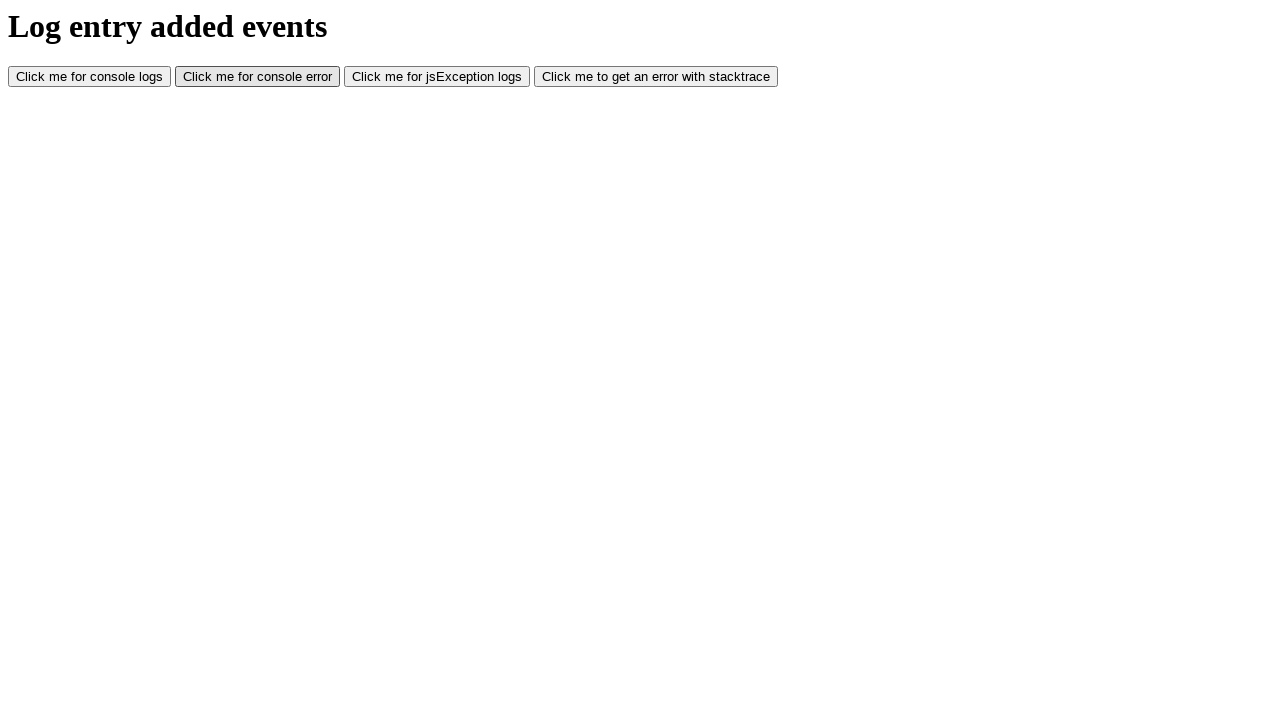

Verified 'I am console error' console message was captured
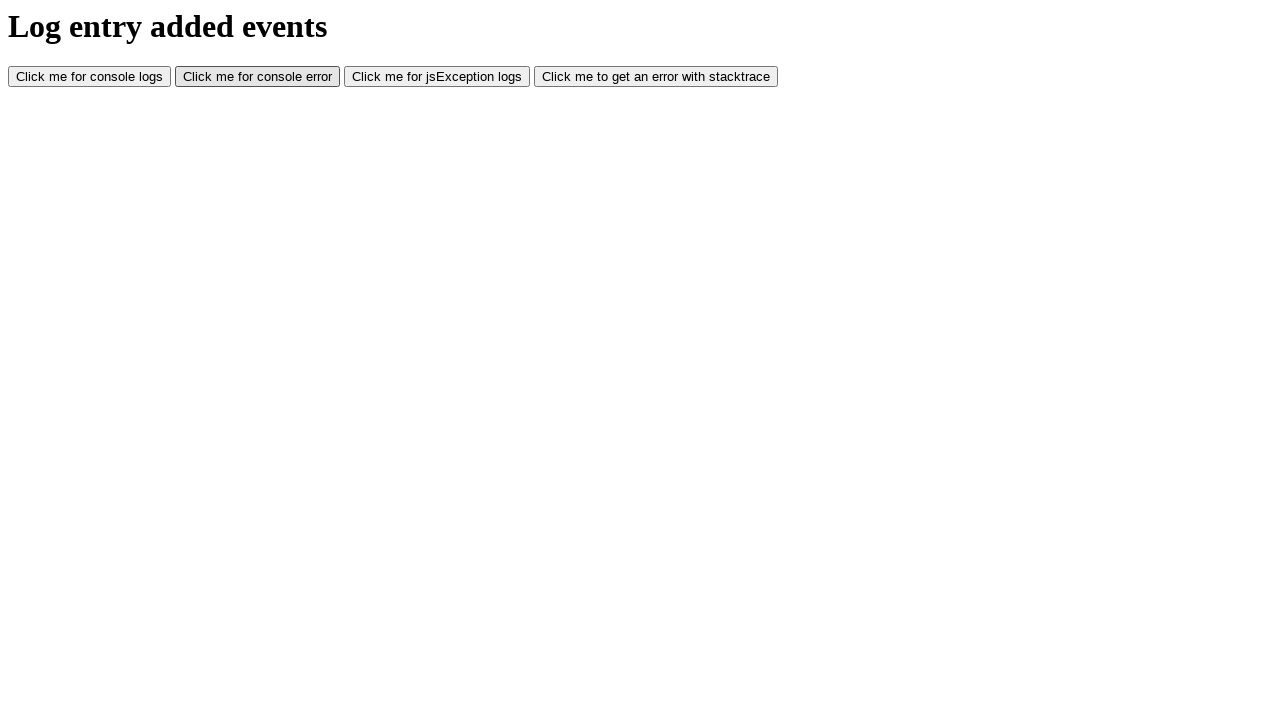

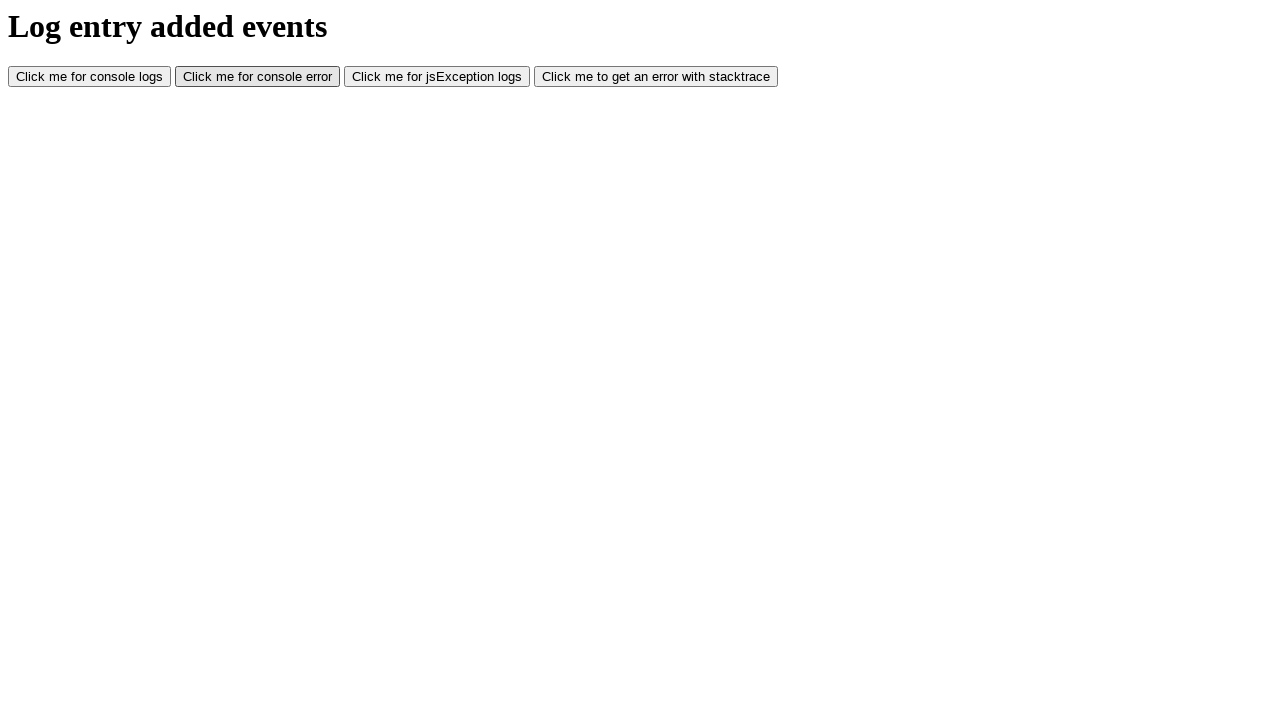